Tests browser navigation methods (navigate to, back, forward, refresh) across IKEA website pages, verifying page titles at each step

Starting URL: https://www.ikea.com/

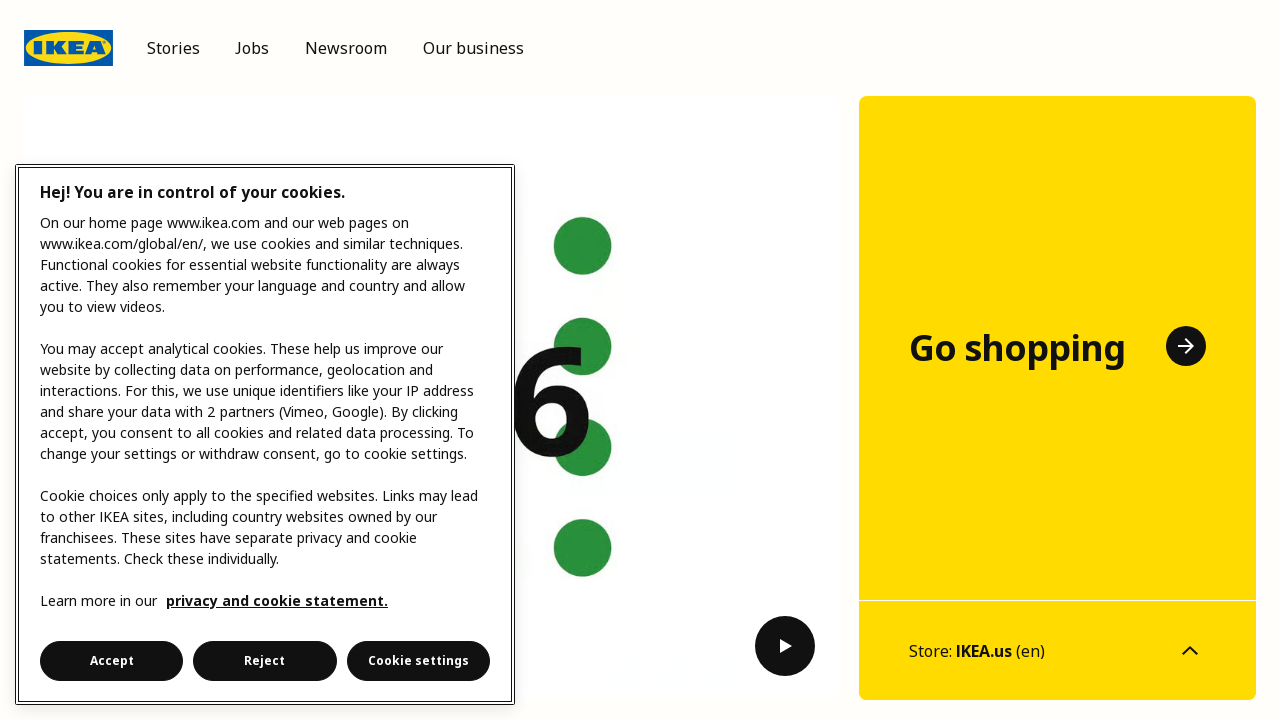

Waited for initial page to load (domcontentloaded)
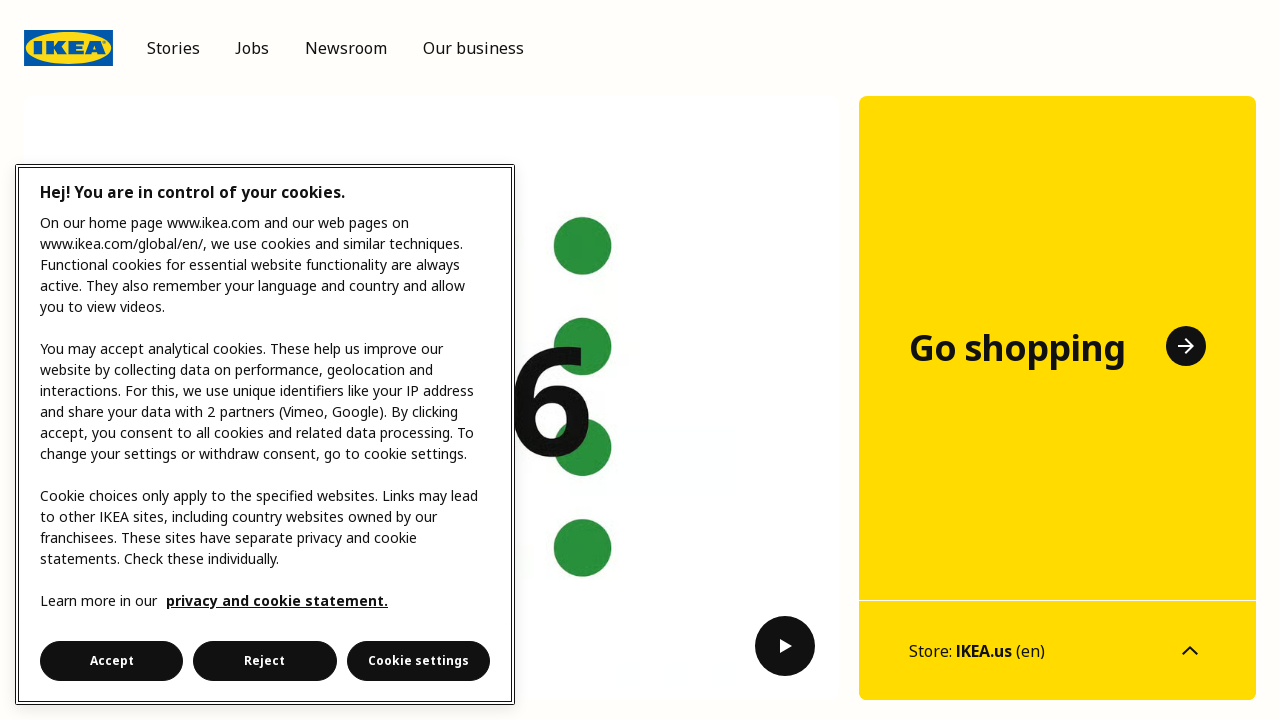

Verified initial page title contains 'Welcome' or 'IKEA'
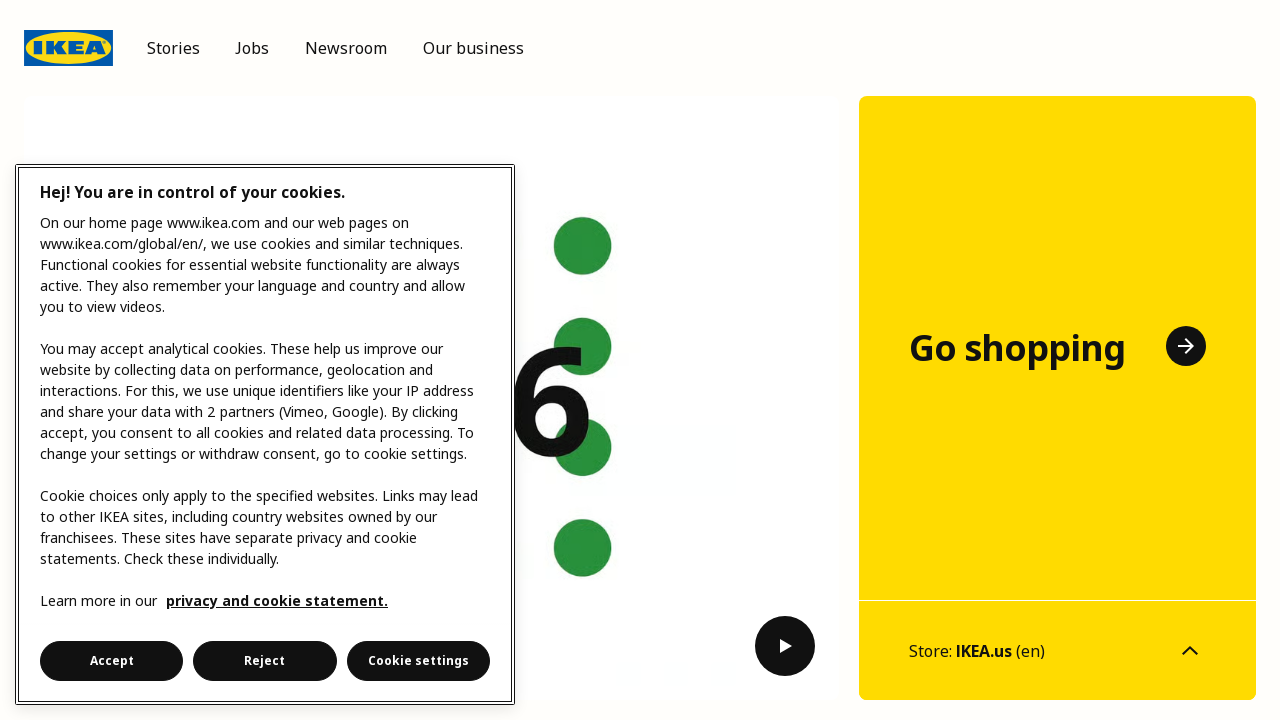

Navigated to IKEA newsroom page
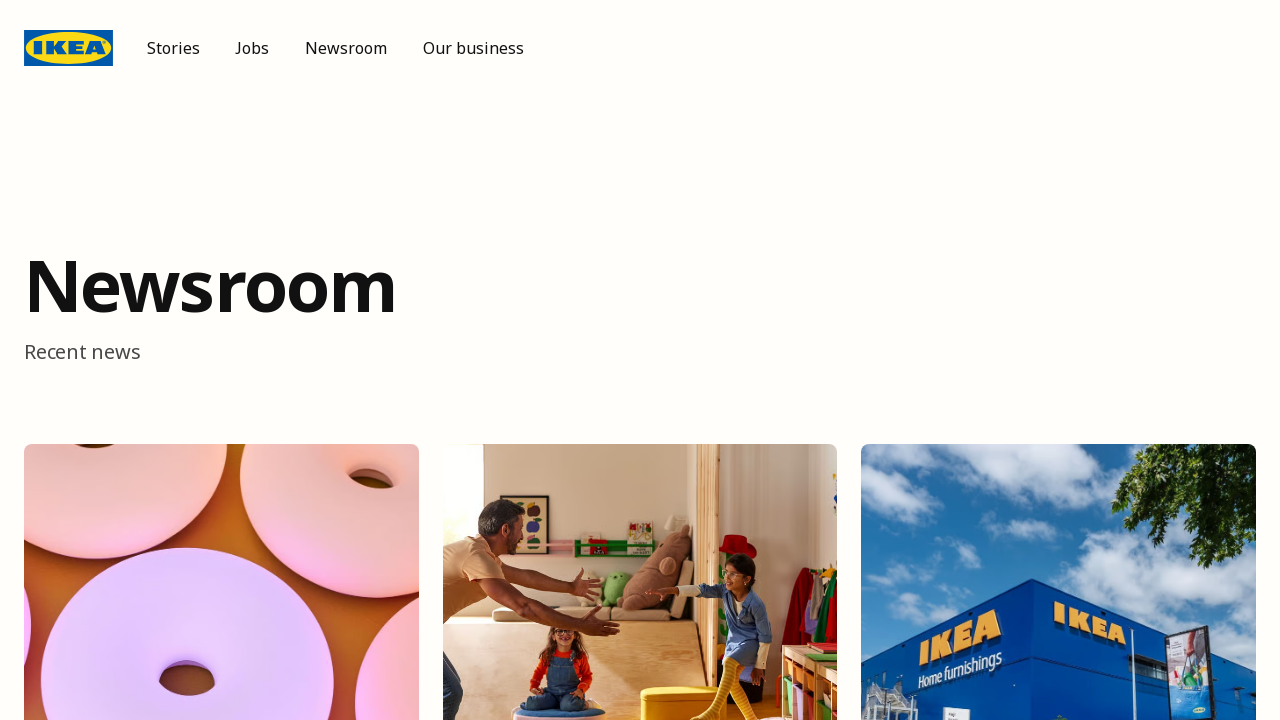

Waited for newsroom page to load (domcontentloaded)
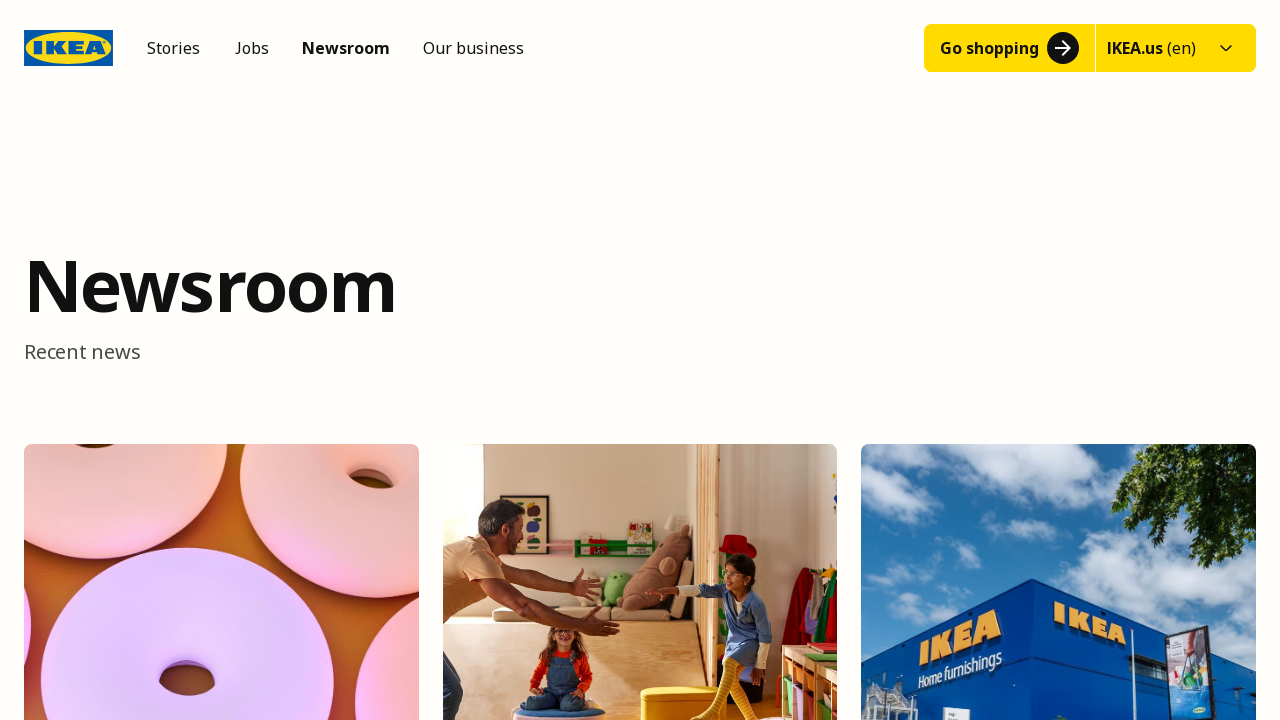

Verified newsroom page title contains 'Newsroom'
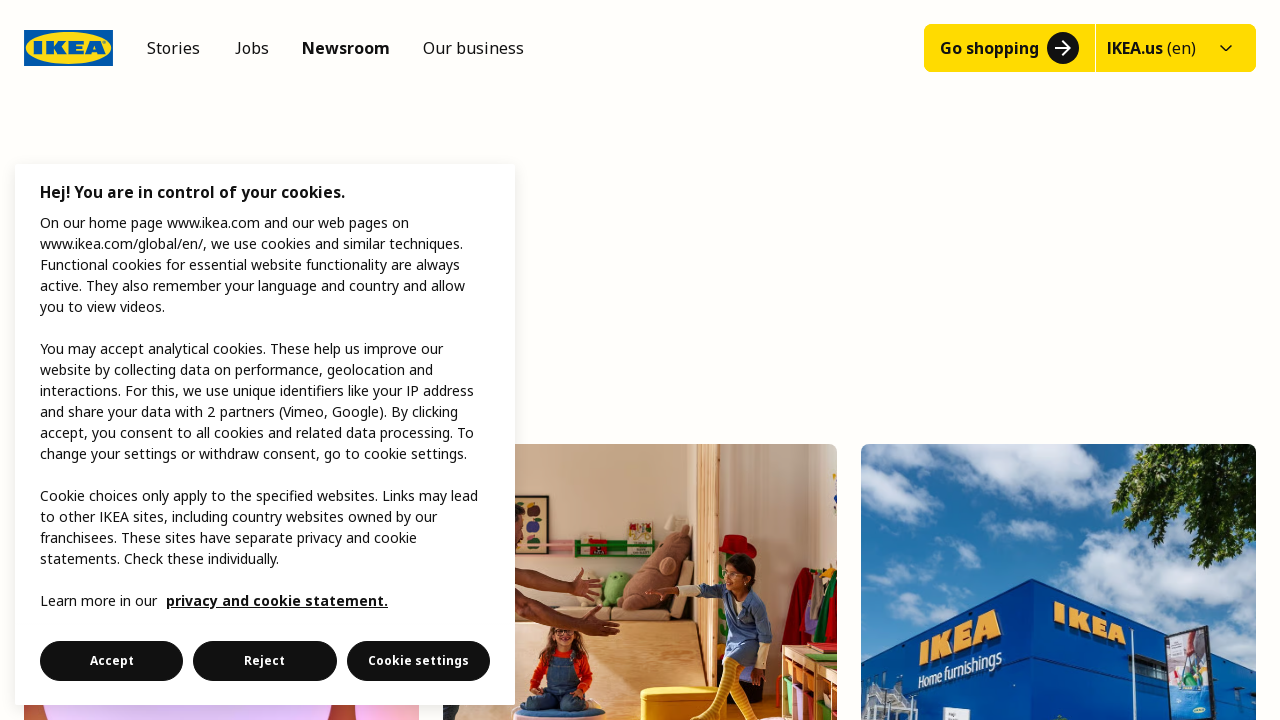

Navigated back to main page using browser back button
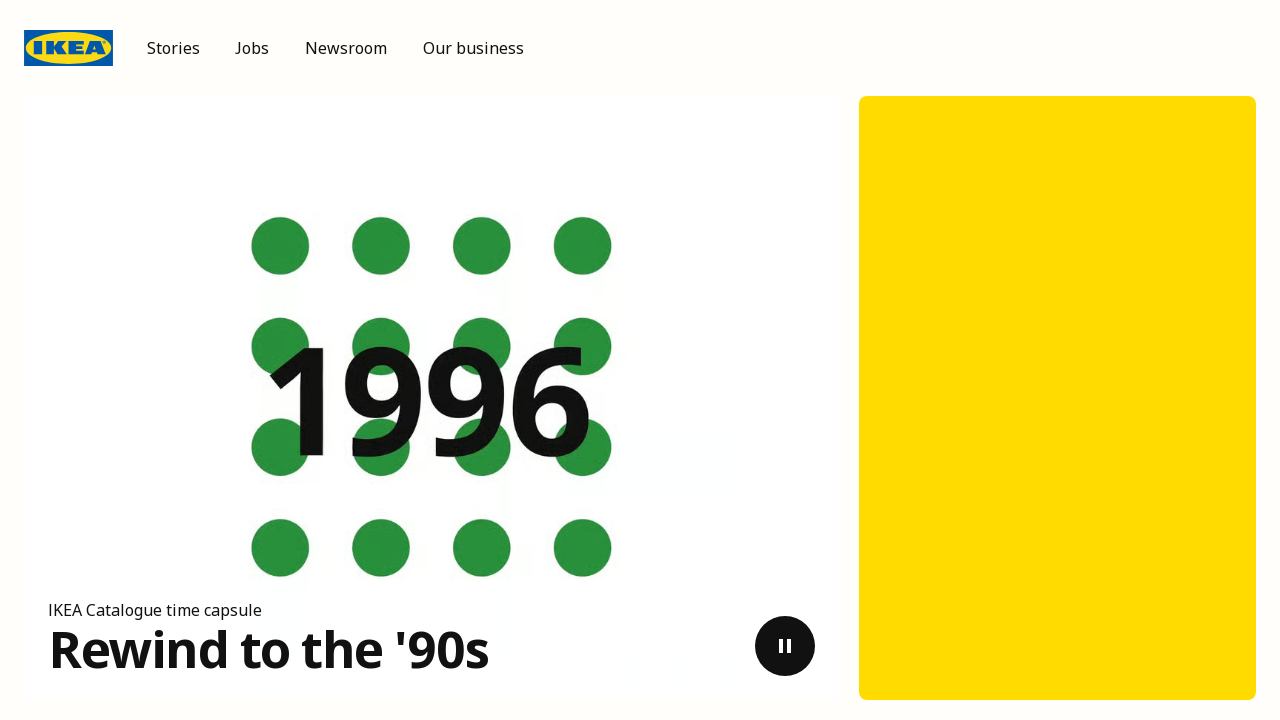

Waited for main page to load after navigating back (domcontentloaded)
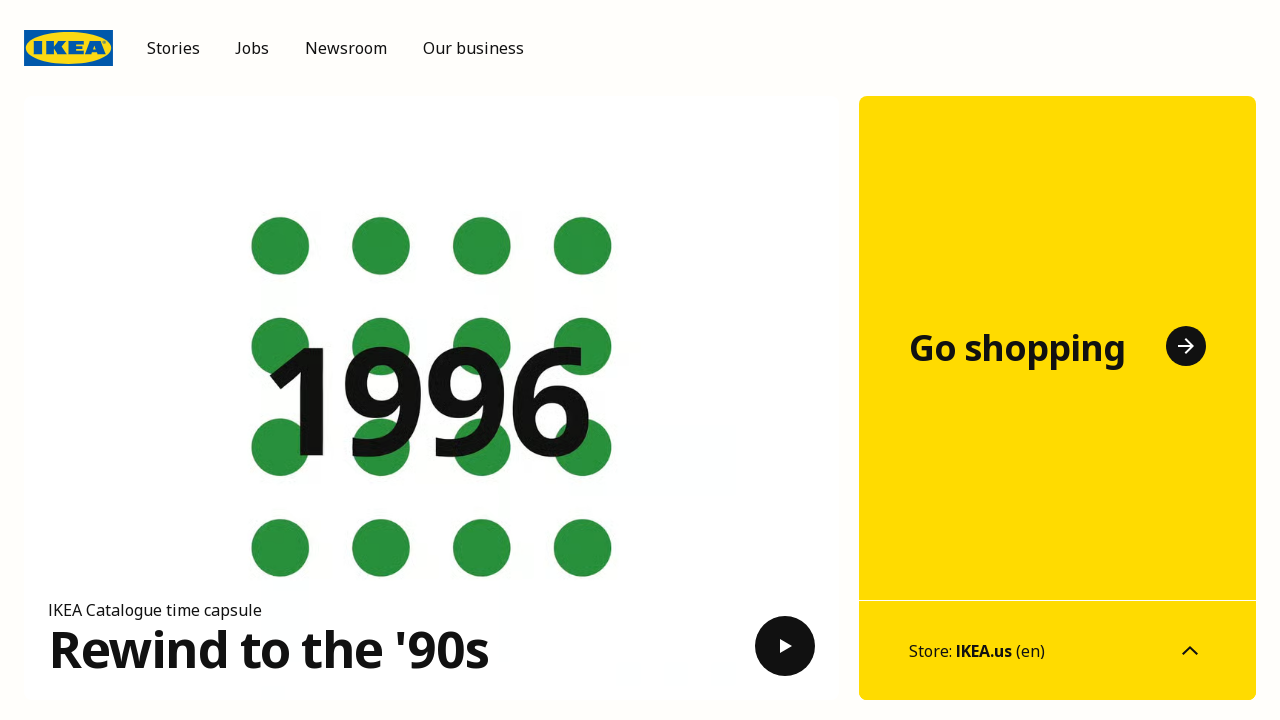

Verified main page title contains 'Welcome' or 'IKEA'
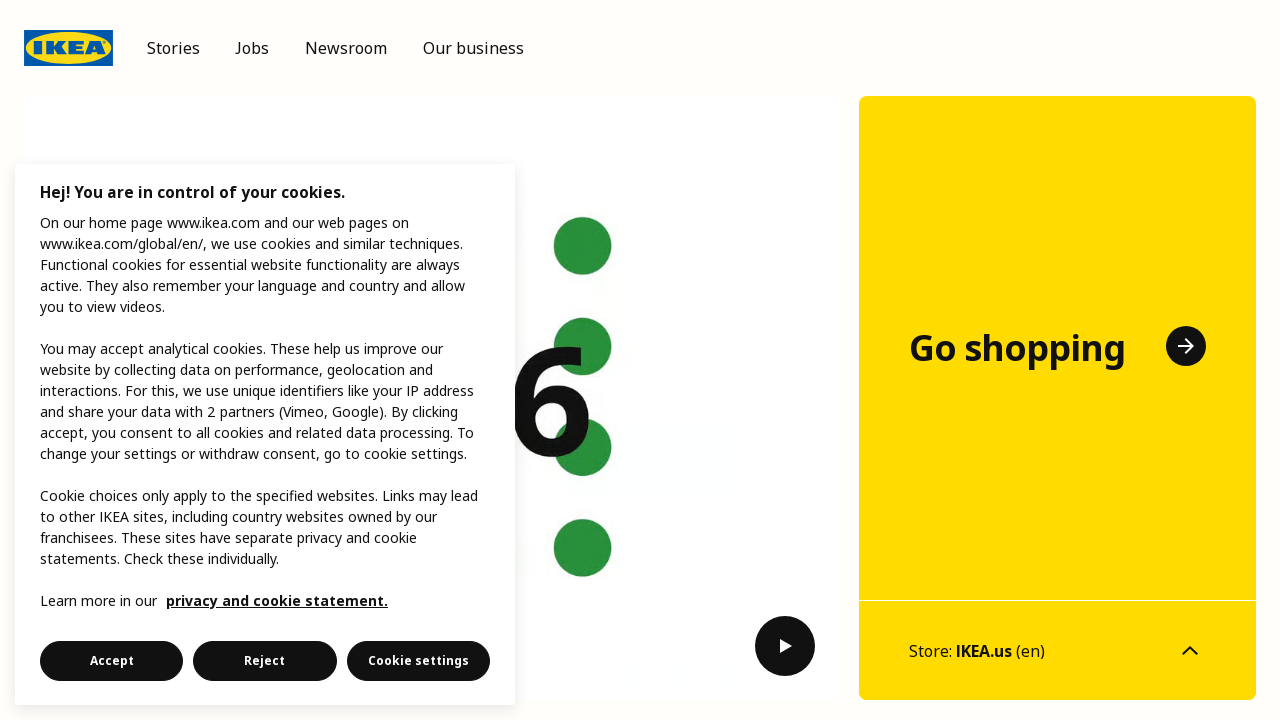

Navigated forward to newsroom page using browser forward button
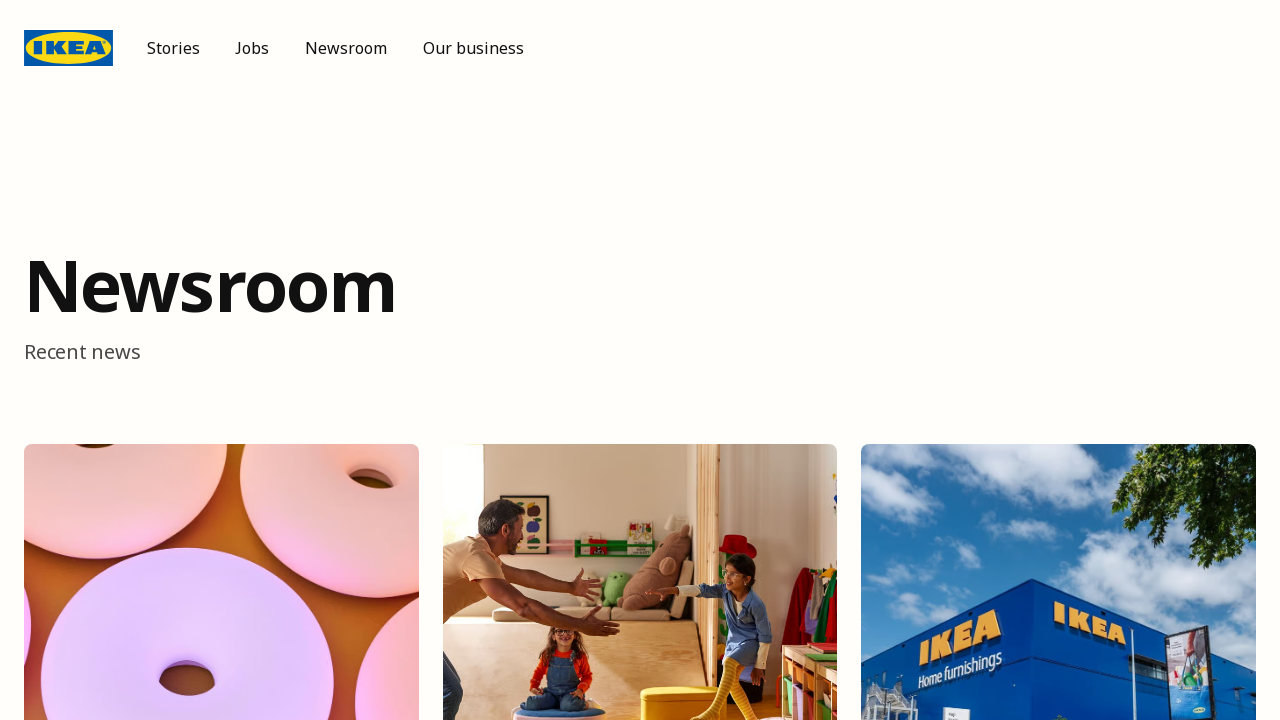

Waited for newsroom page to load after navigating forward (domcontentloaded)
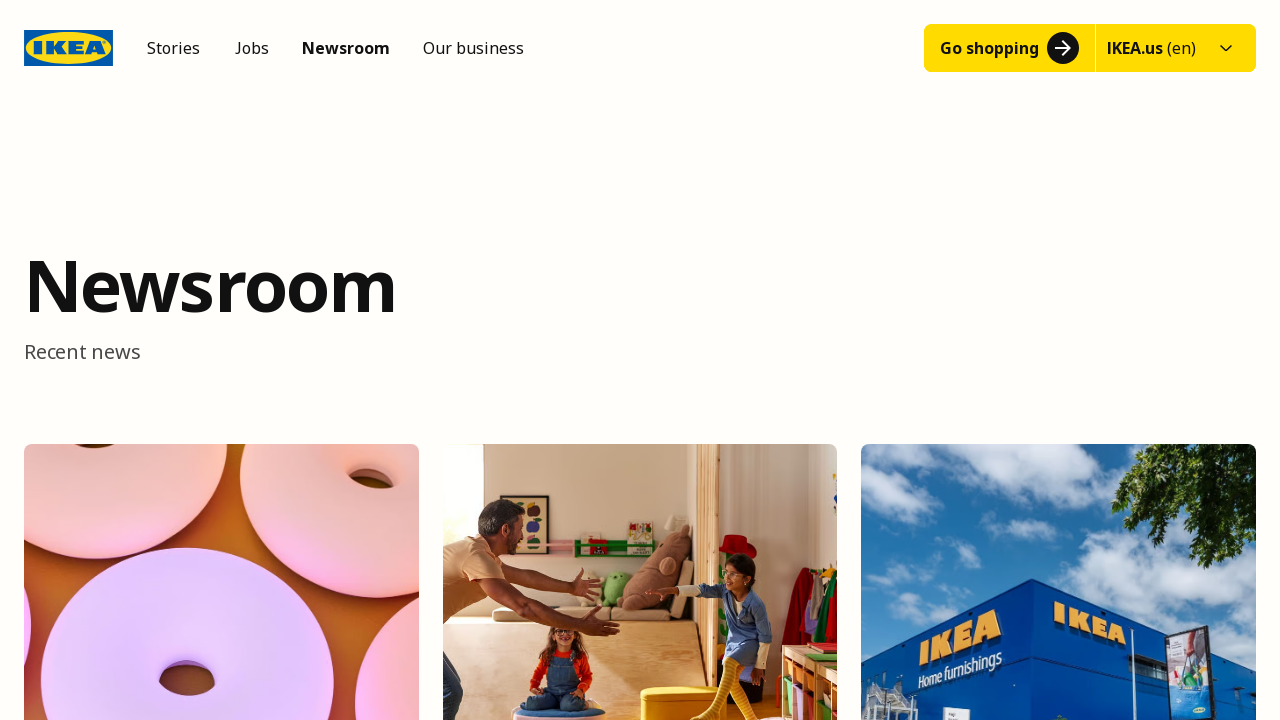

Verified newsroom page title contains 'Newsroom'
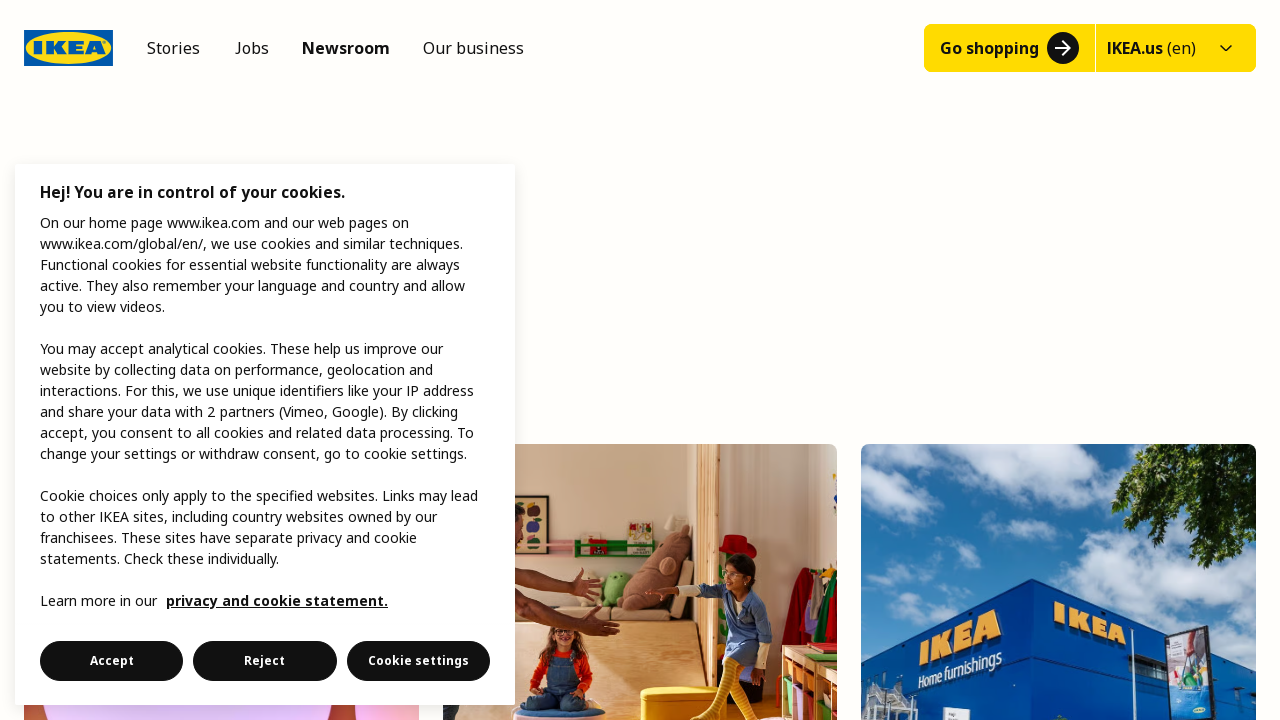

Refreshed the newsroom page
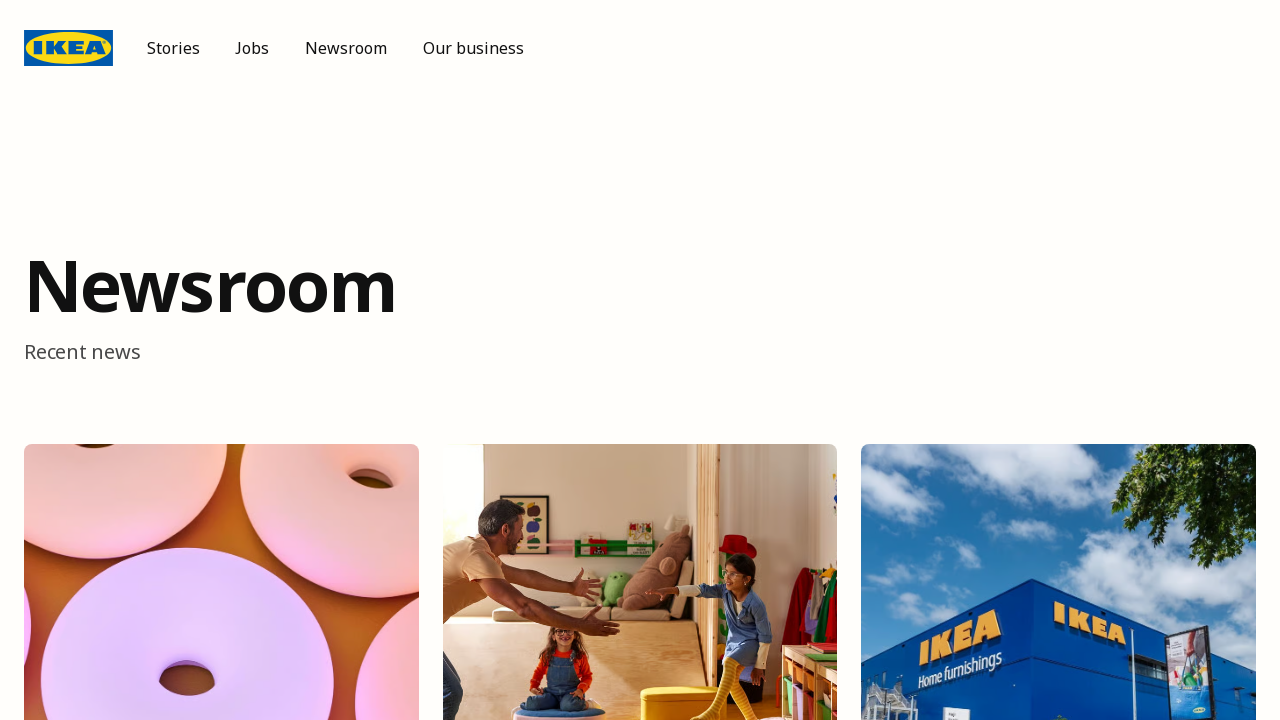

Waited for refreshed newsroom page to load (domcontentloaded)
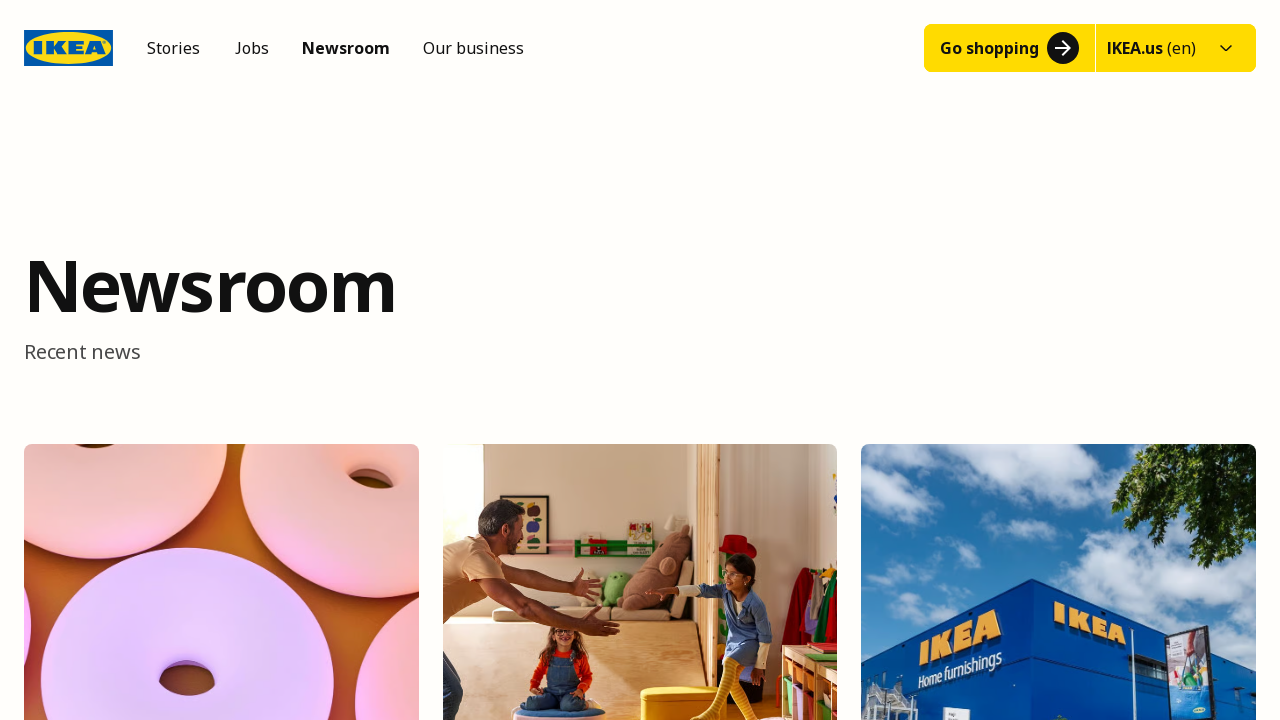

Verified refreshed newsroom page title contains 'Newsroom'
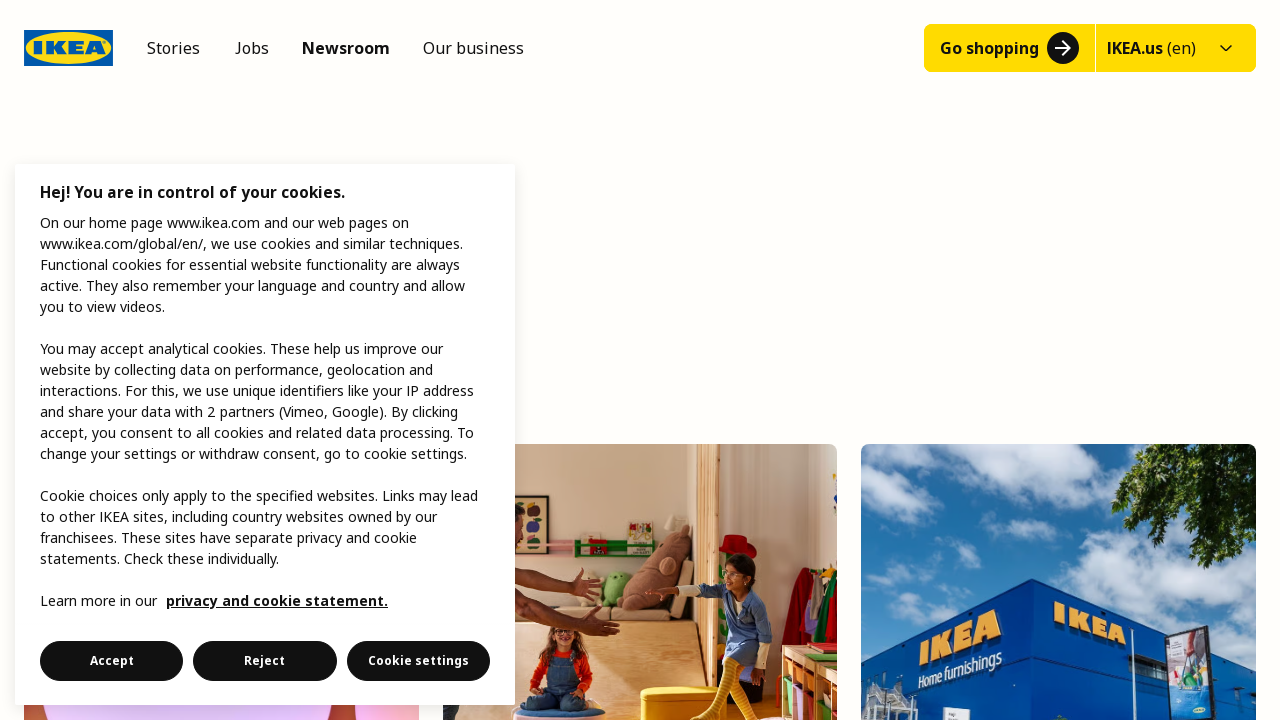

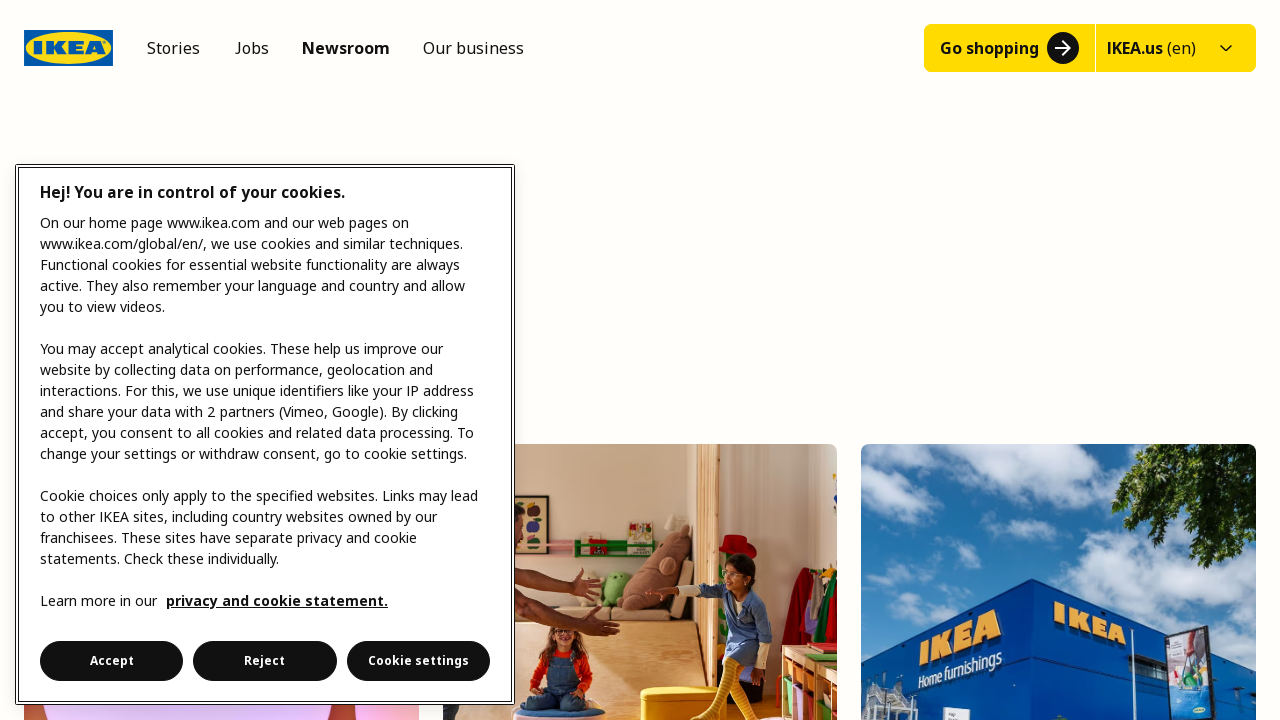